Opens a popup window by clicking a link and handles multiple browser windows

Starting URL: https://omayo.blogspot.com/

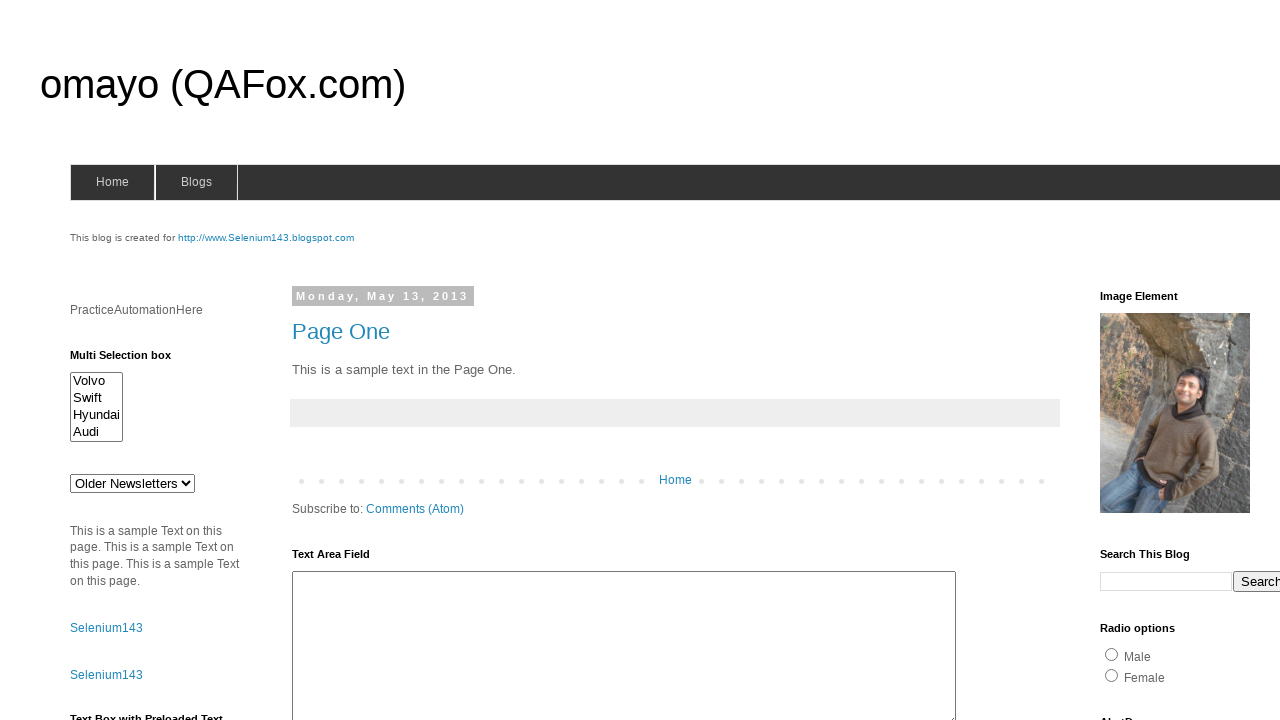

Clicked 'Open a popup window' link at (132, 360) on a:text('Open a popup window')
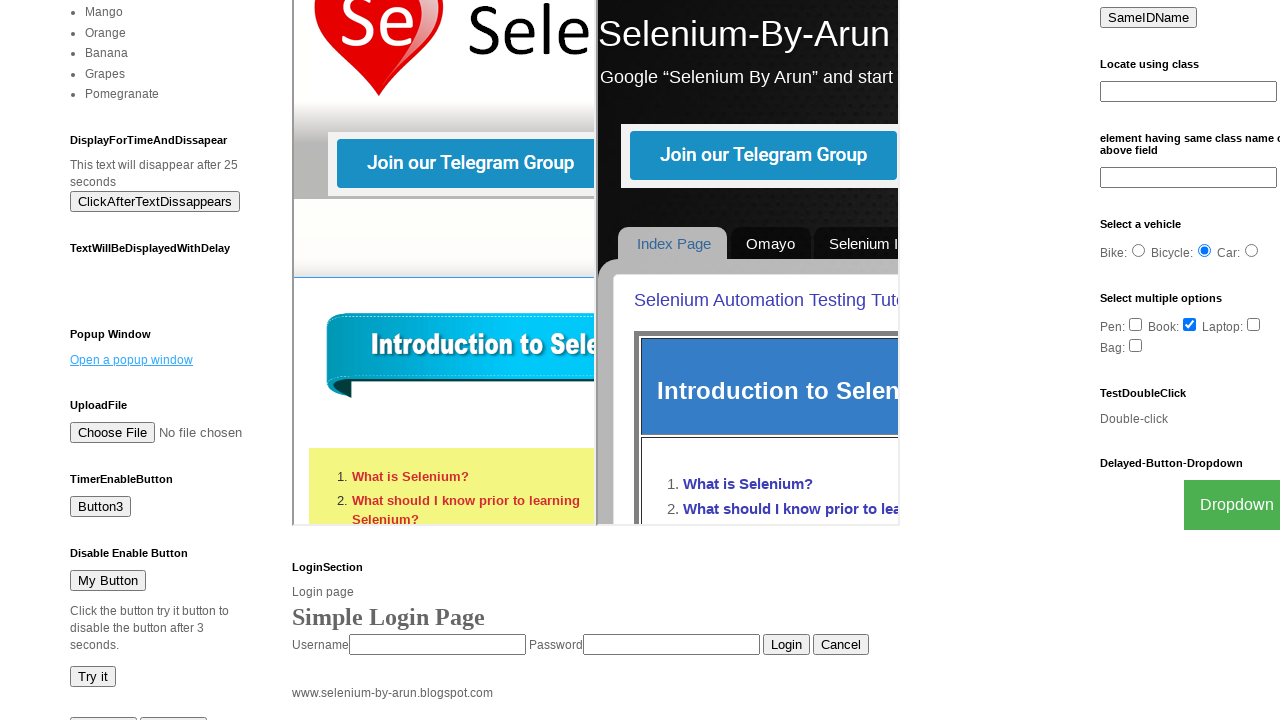

Waited for popup window to open
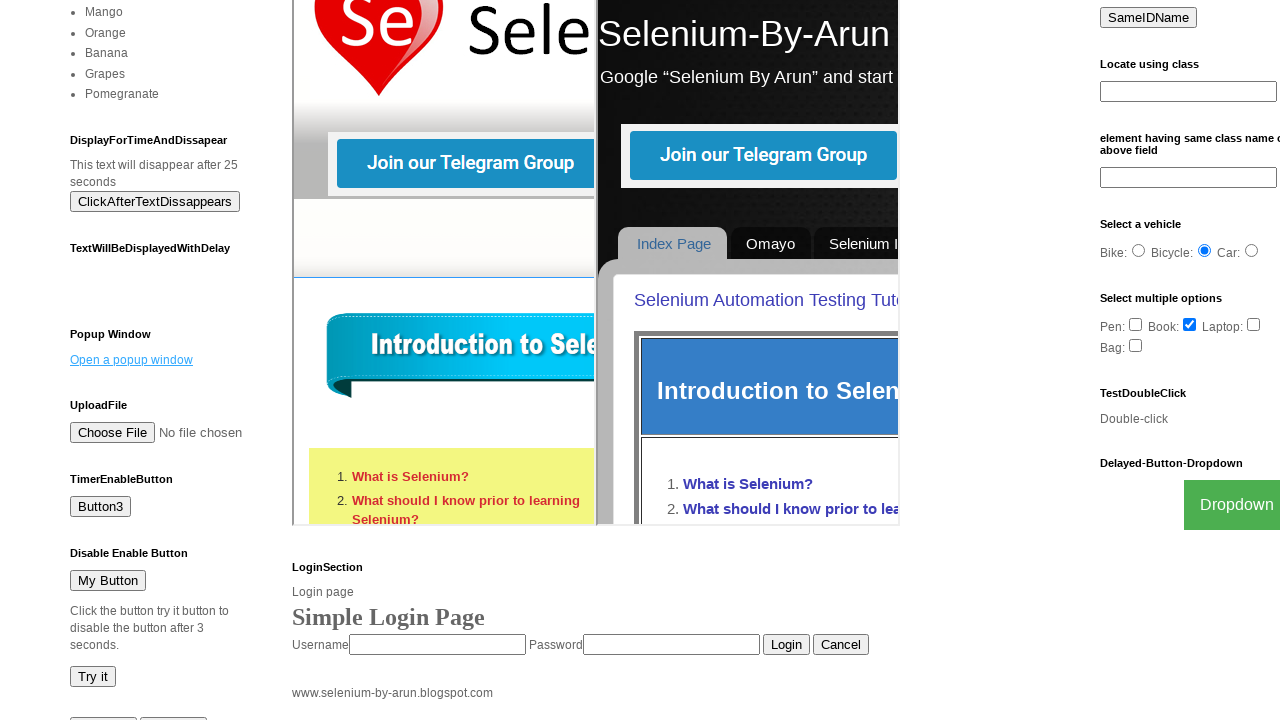

Retrieved all open pages/windows from context
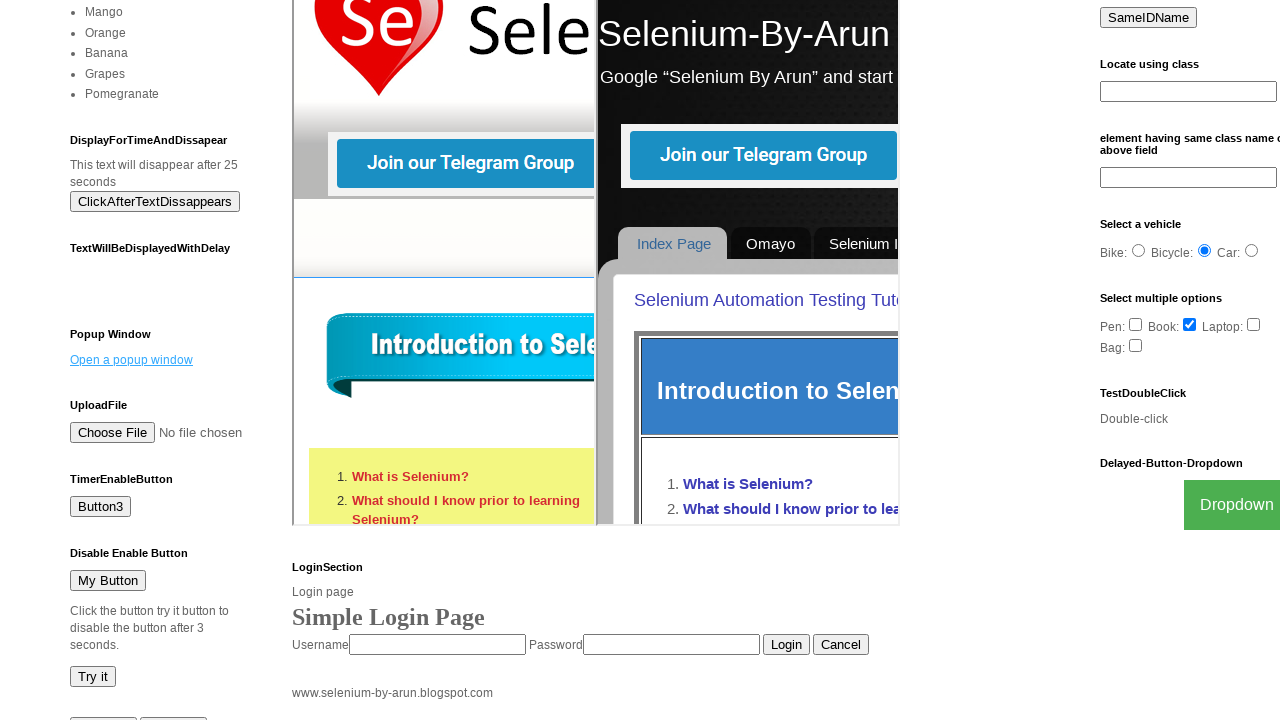

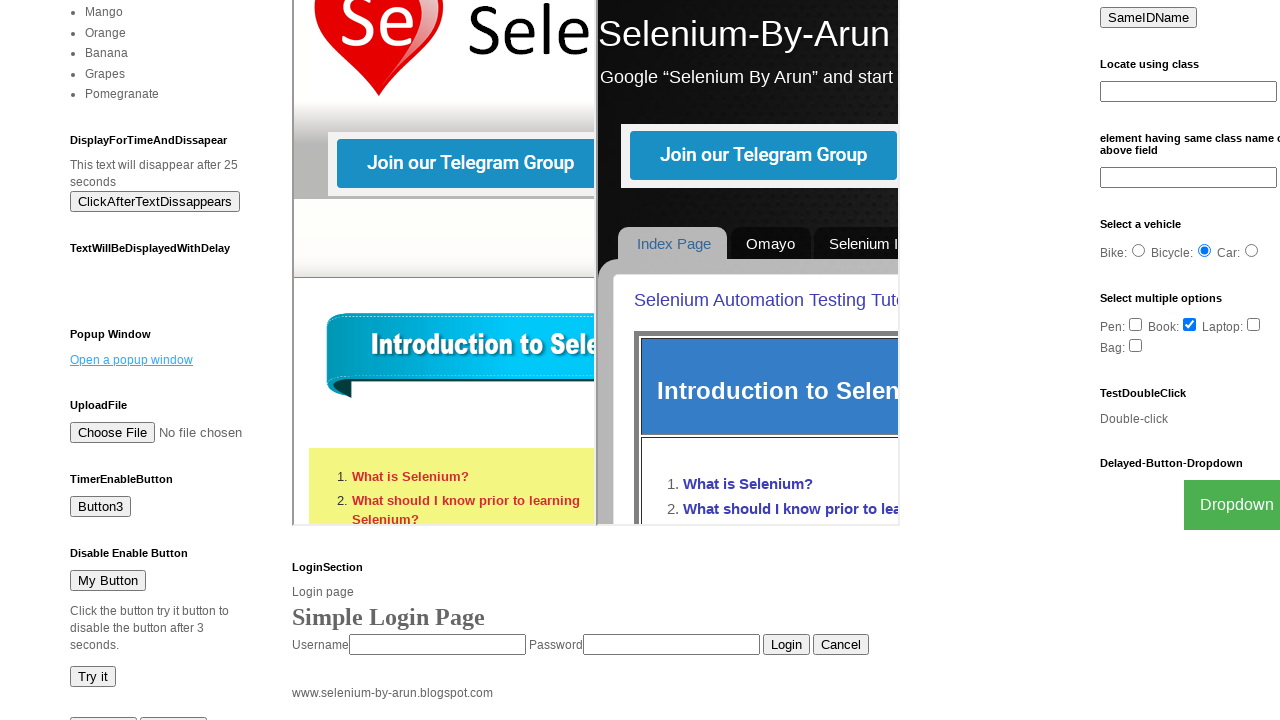